Tests alert handling on a bus booking website by clicking a button that triggers an alert, then interacting with the alert dialog (accepting/dismissing it).

Starting URL: http://www.busindia.com/PRTC-Pondicherry-Online-Booking.jsp

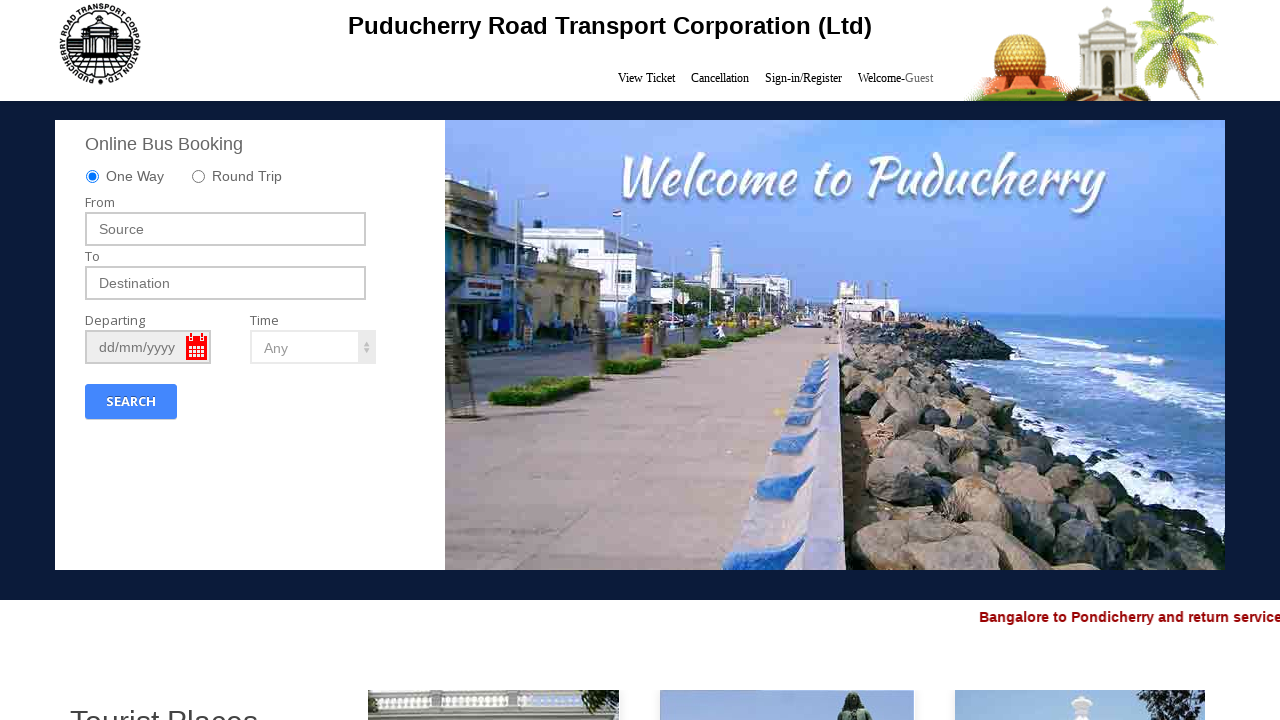

Set up dialog handler to accept alerts
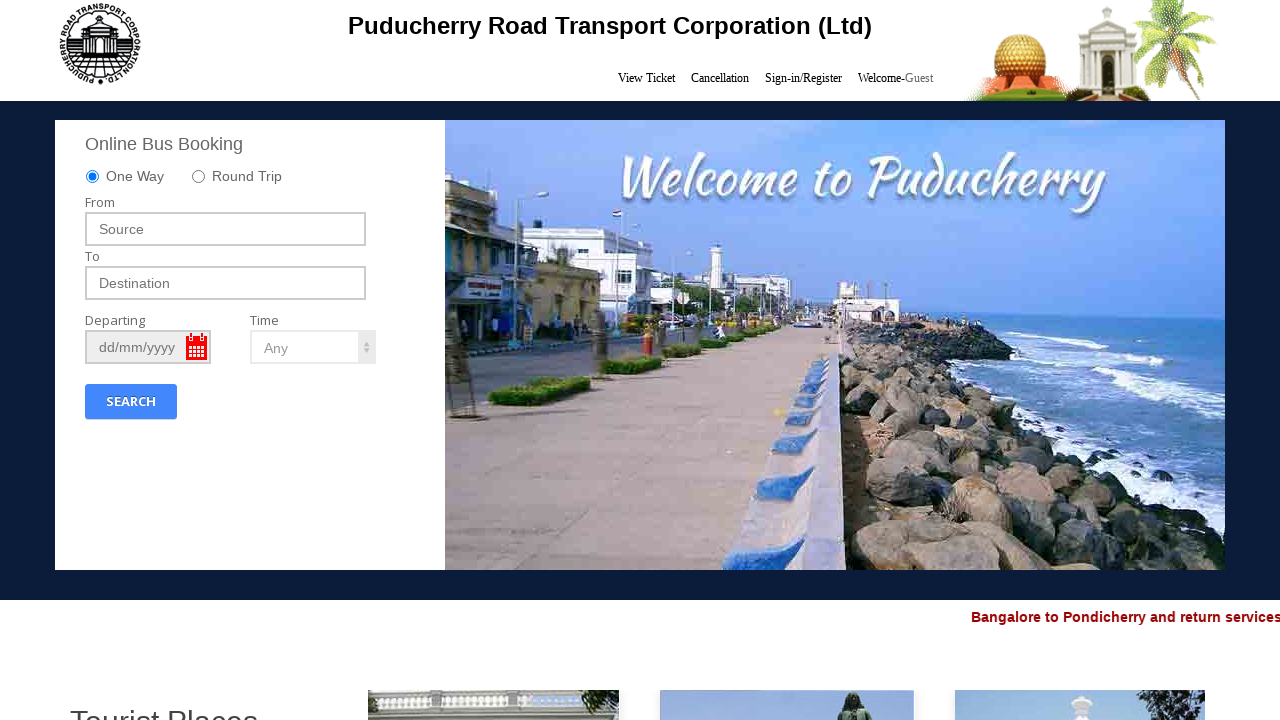

Clicked button to trigger alert dialog at (131, 402) on xpath=//*[@id='searchForm']/div[3]/div[1]/div/div/div/div[1]/div[8]/button
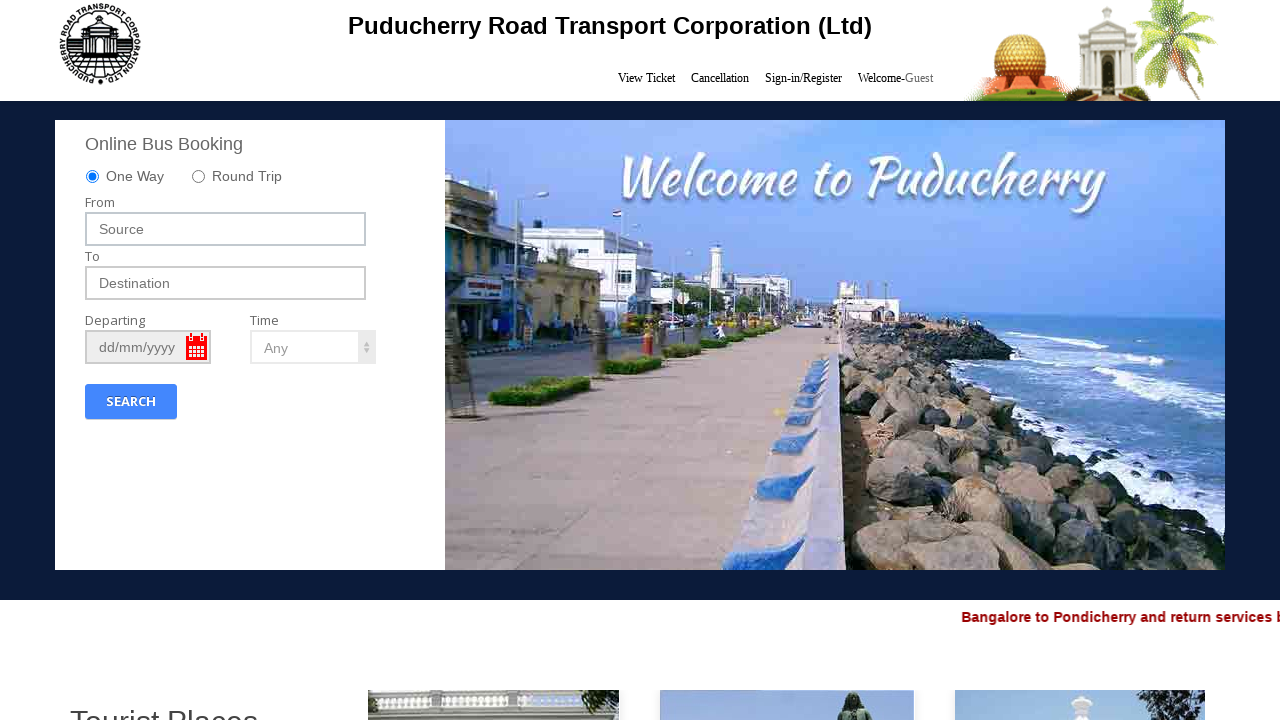

Waited for alert interaction to complete
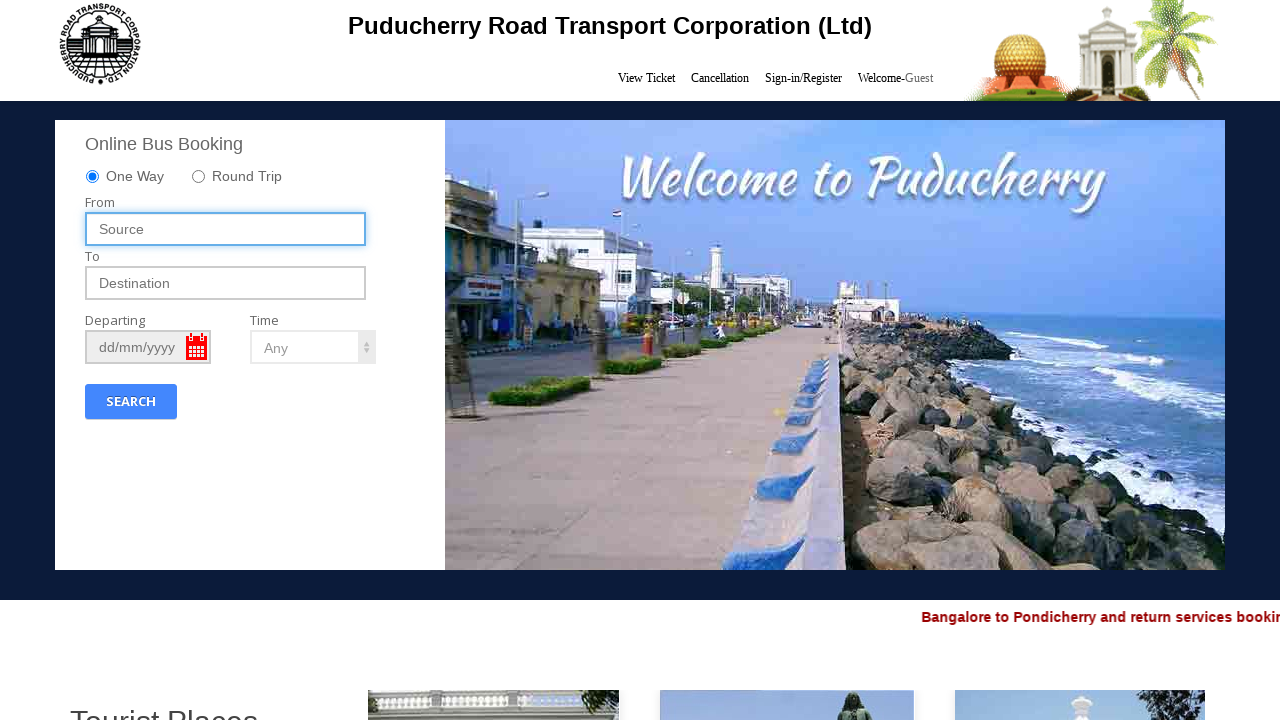

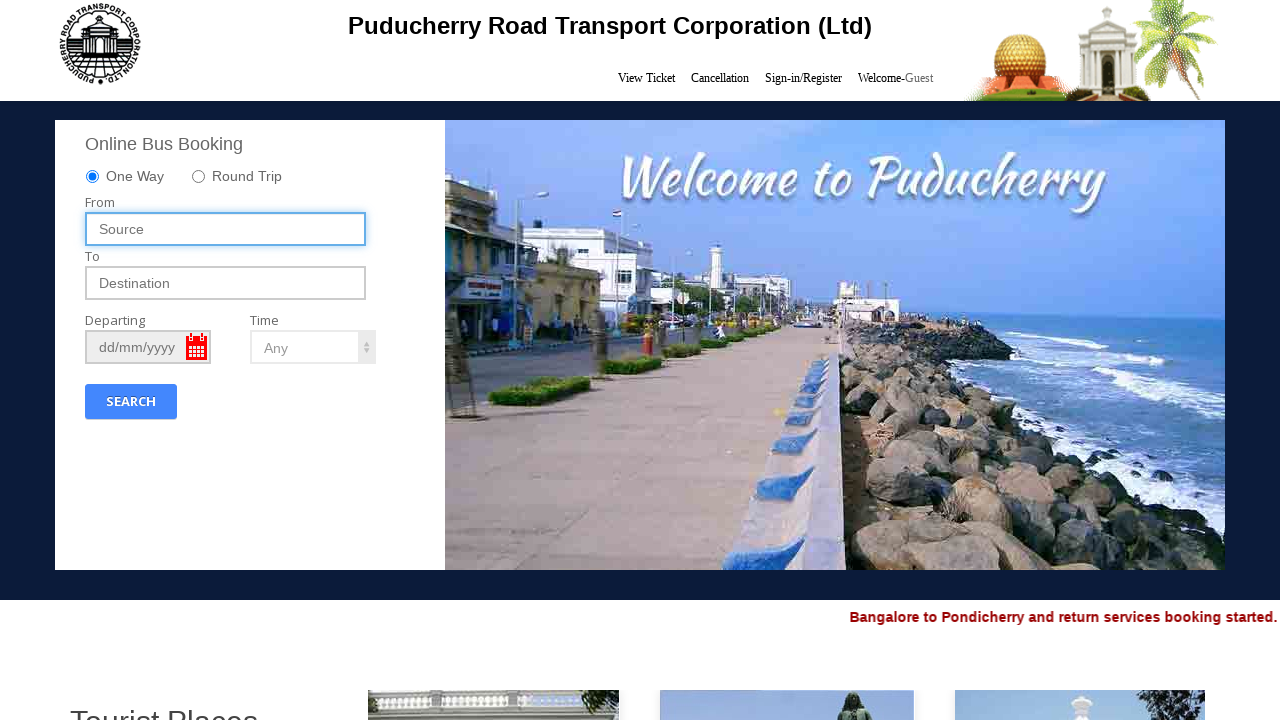